Tests various form elements on Selenium's web form demo page including text inputs, password fields, text areas, dropdowns, datalists, date picker, and verifies disabled/readonly field behaviors.

Starting URL: https://www.selenium.dev/selenium/web/web-form.html

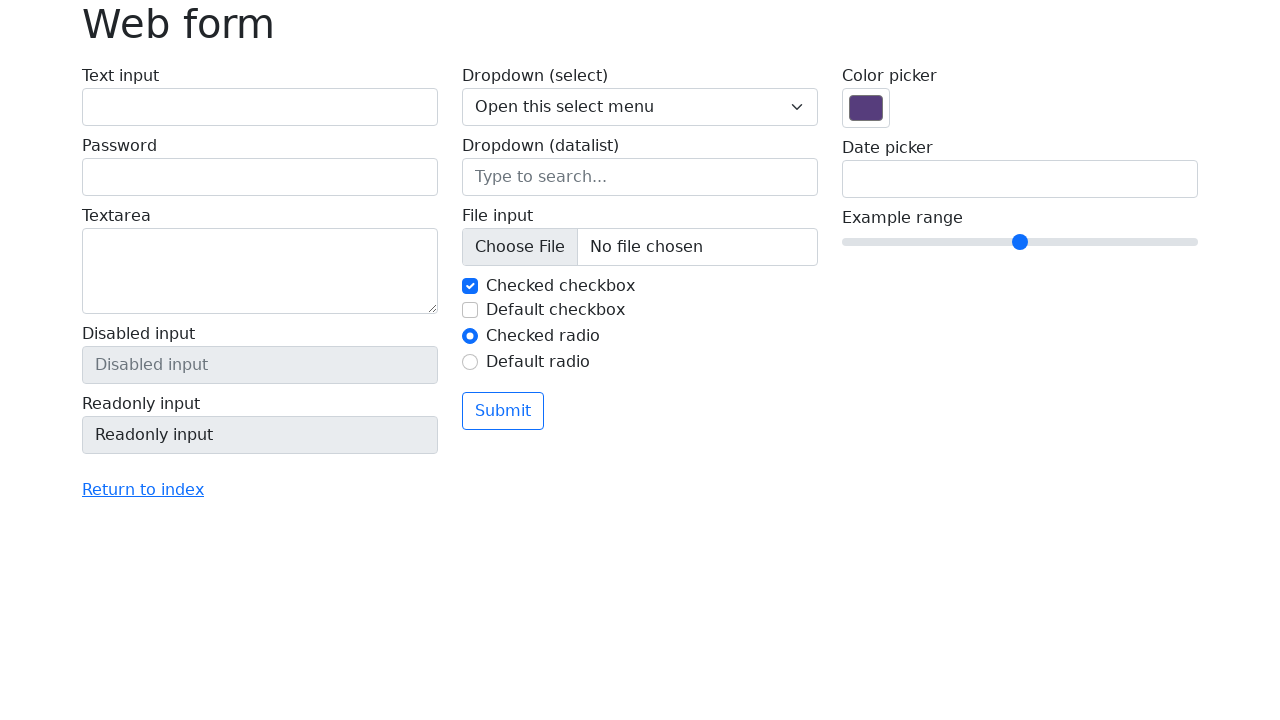

Filled text input with 'Hello' on #my-text-id
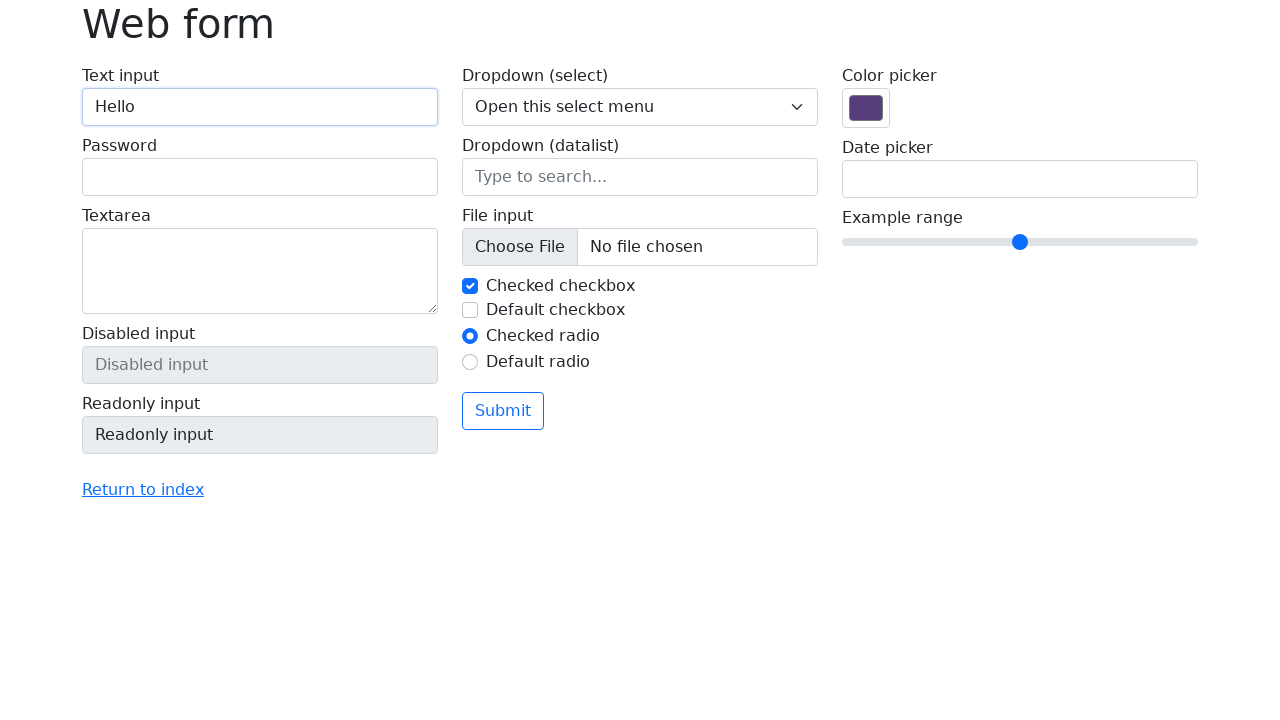

Cleared text input field on #my-text-id
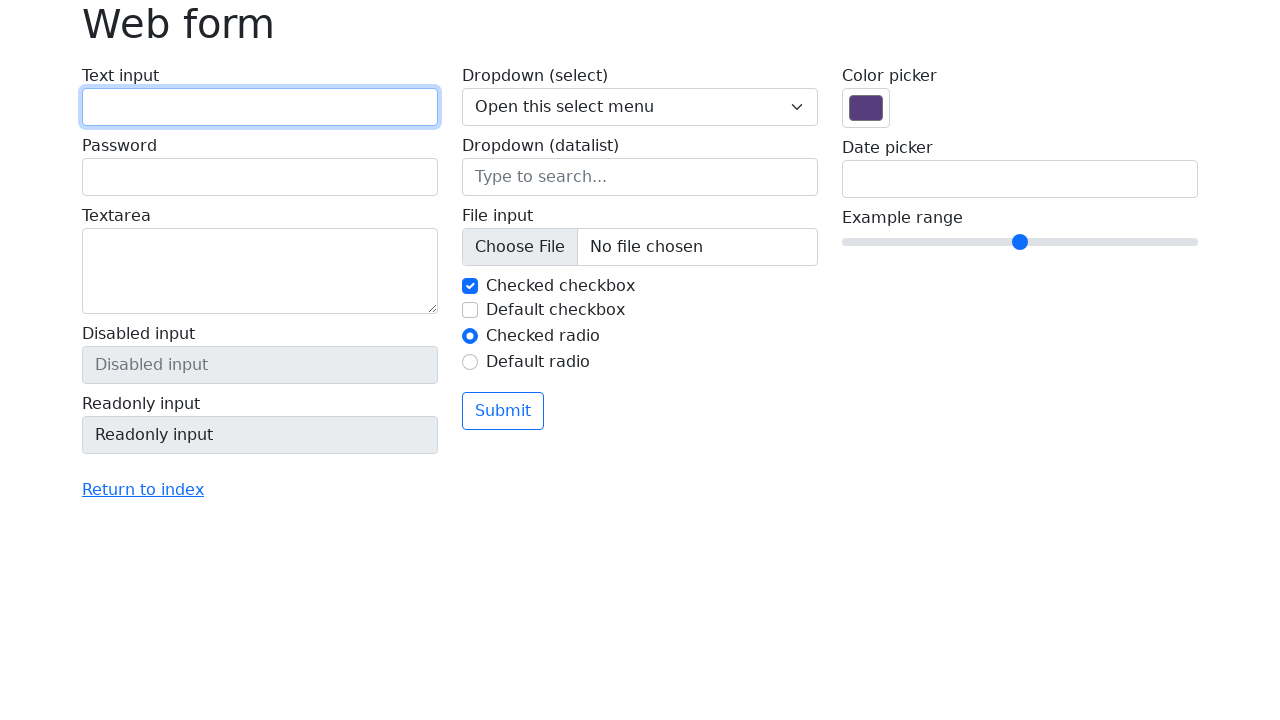

Filled text input with 'Hello' again on #my-text-id
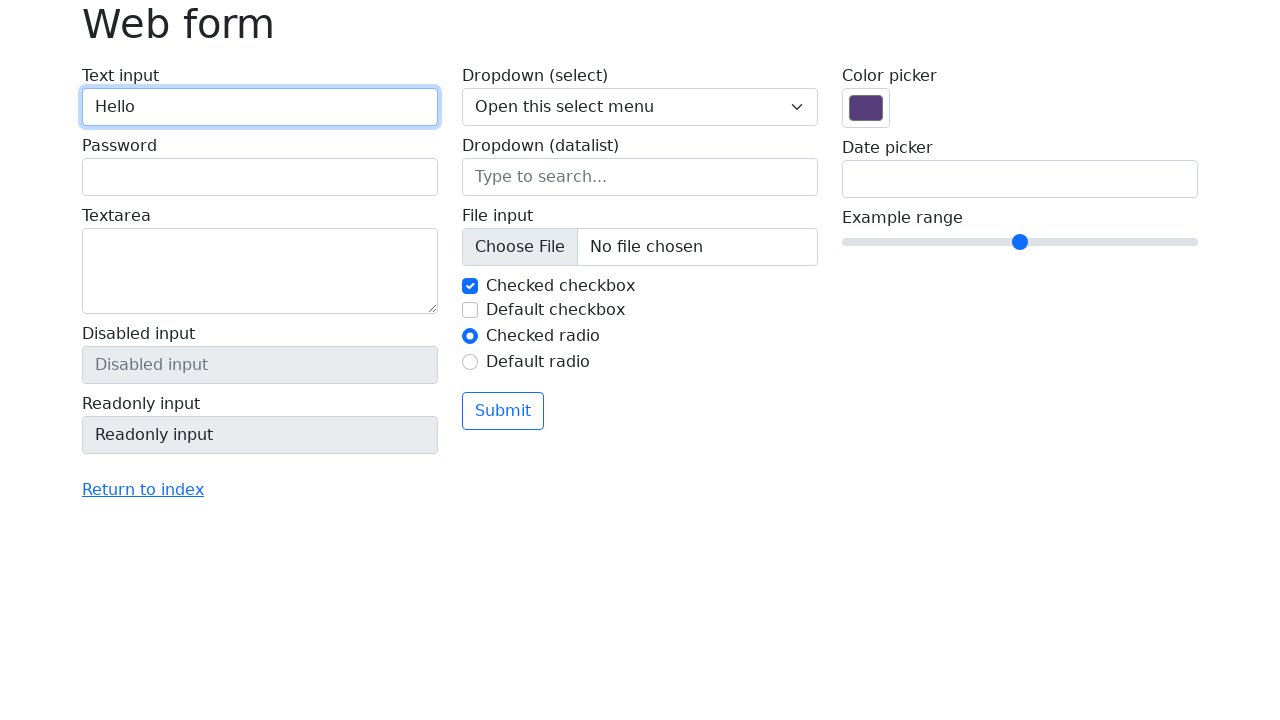

Filled password field with 'Password' on input[name='my-password']
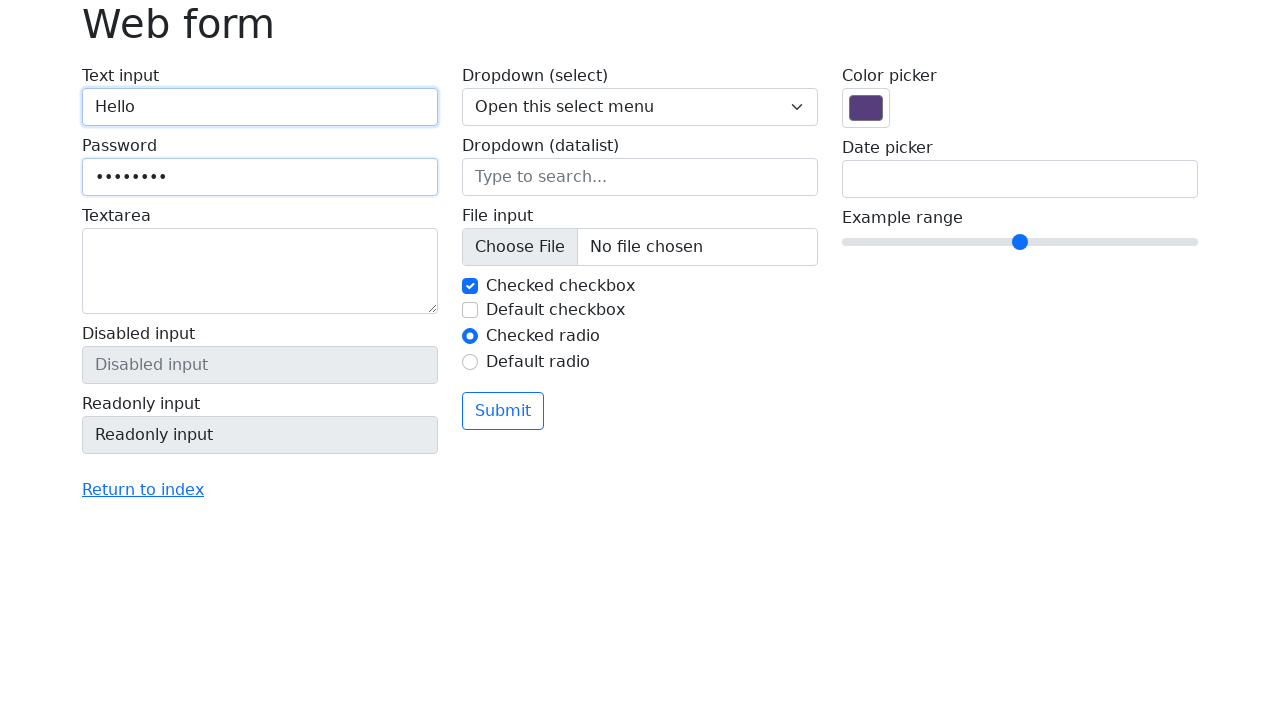

Cleared password field on input[name='my-password']
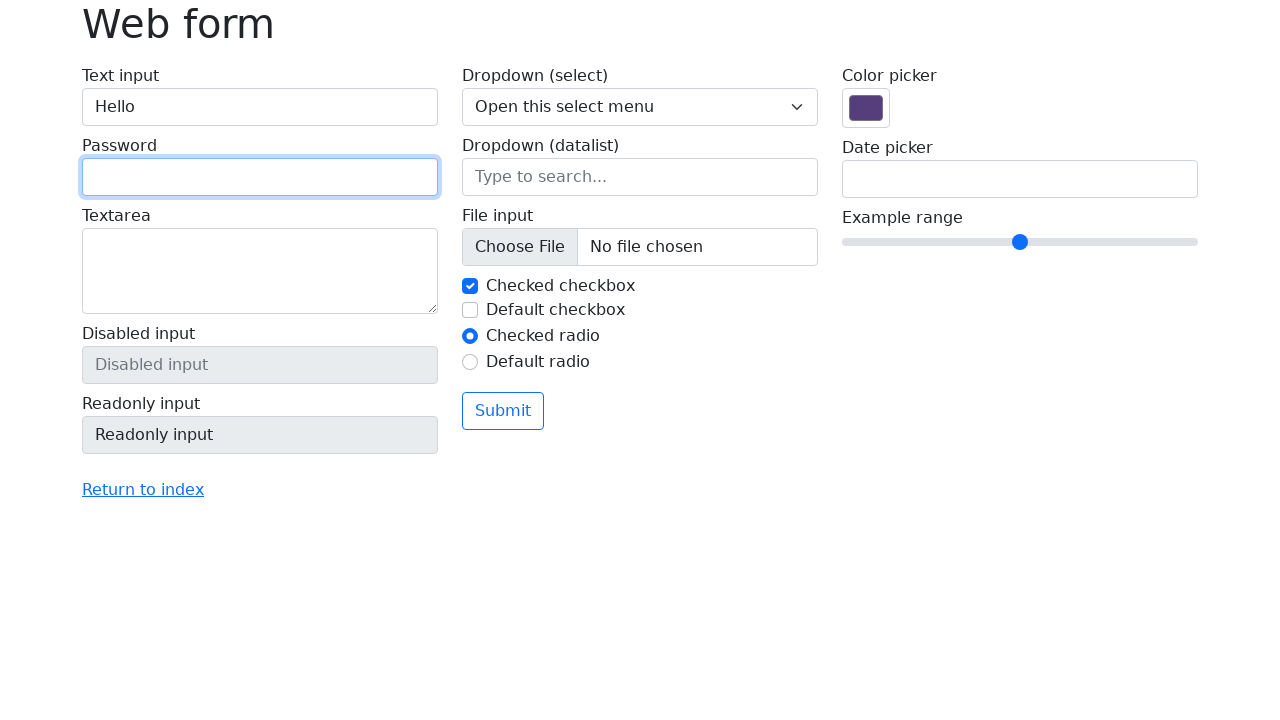

Filled password field with 'Password' again on input[name='my-password']
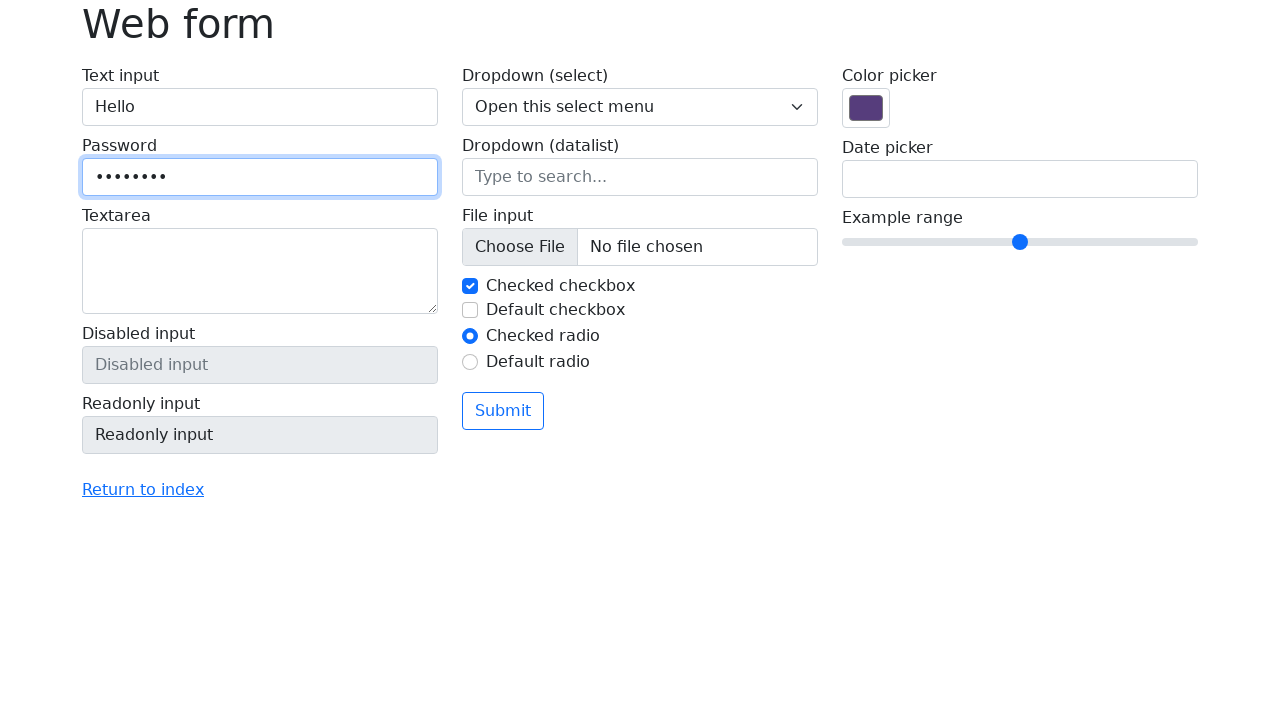

Filled textarea with 'New Delhi' on textarea[name='my-textarea']
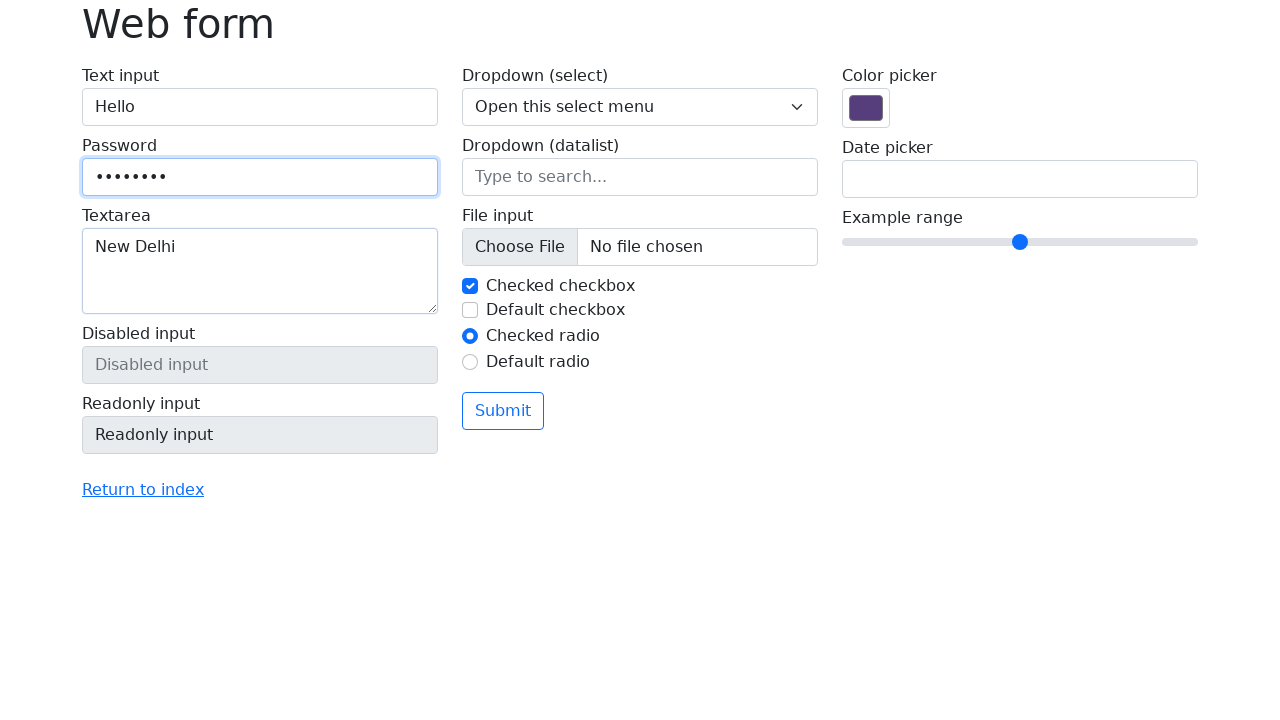

Verified disabled text input is visible
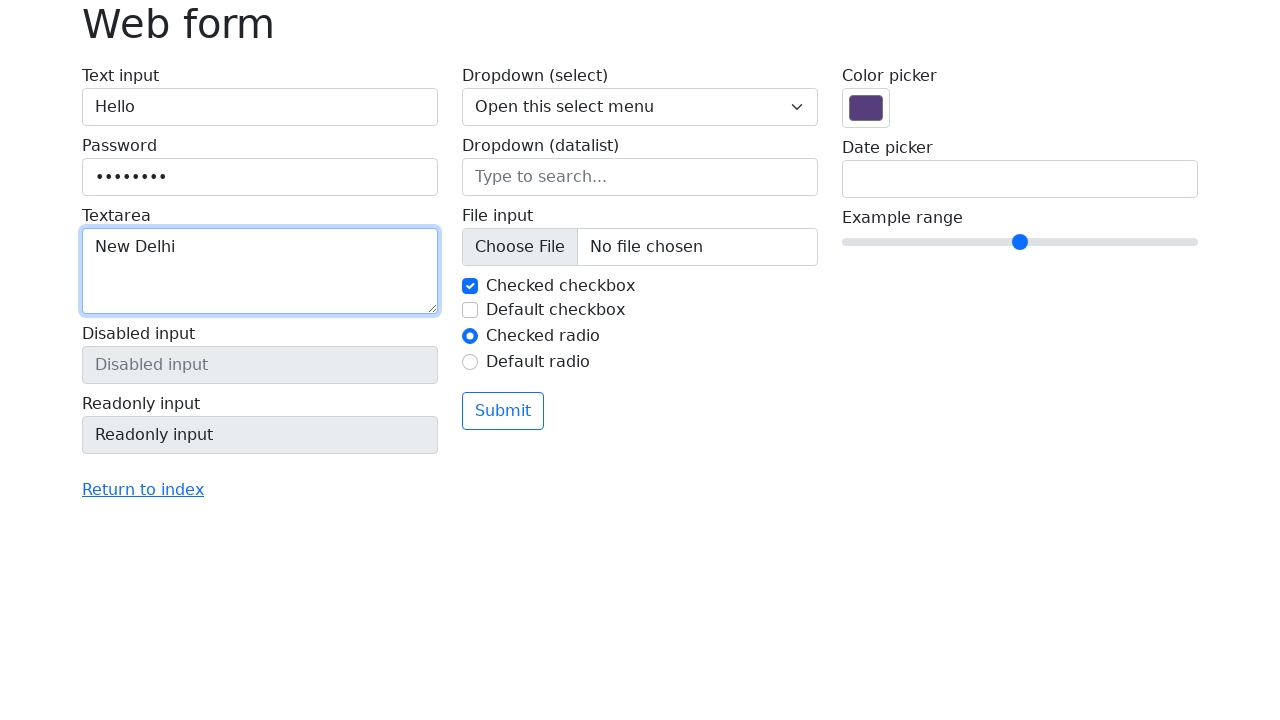

Clicked readonly text input at (260, 435) on input[name='my-readonly']
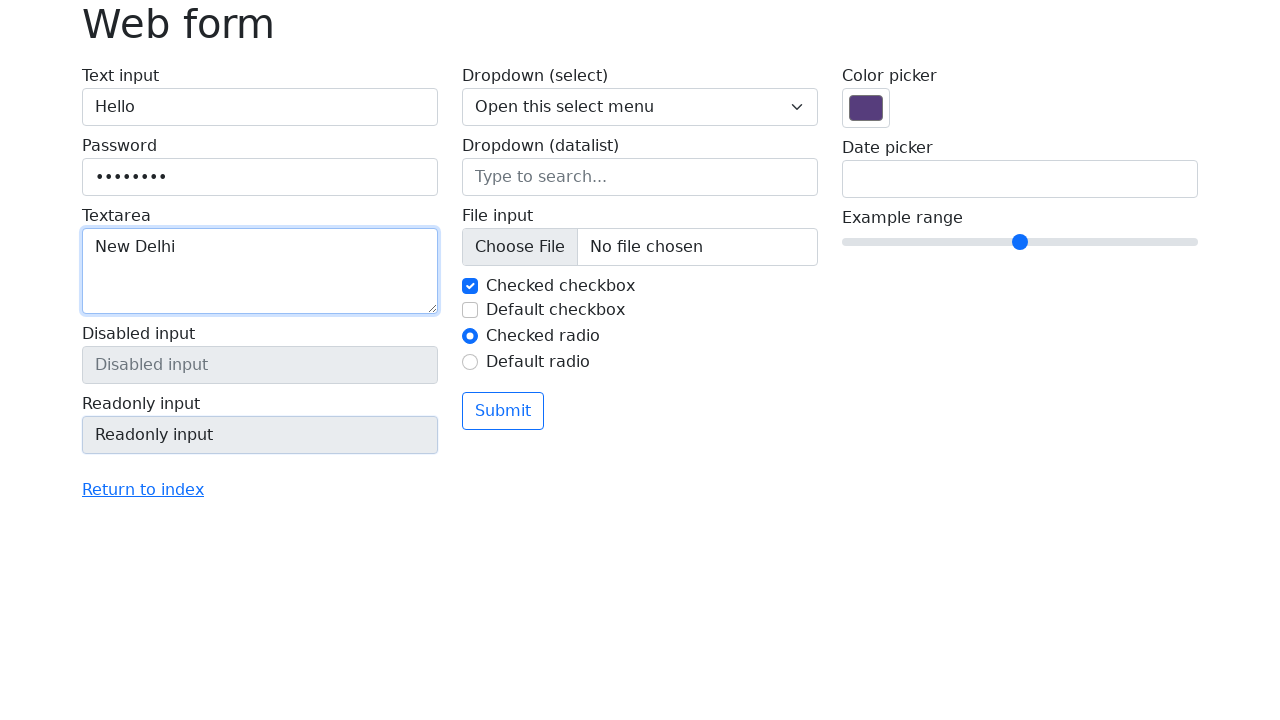

Clicked 'Return to index' link at (143, 490) on text=Return to index
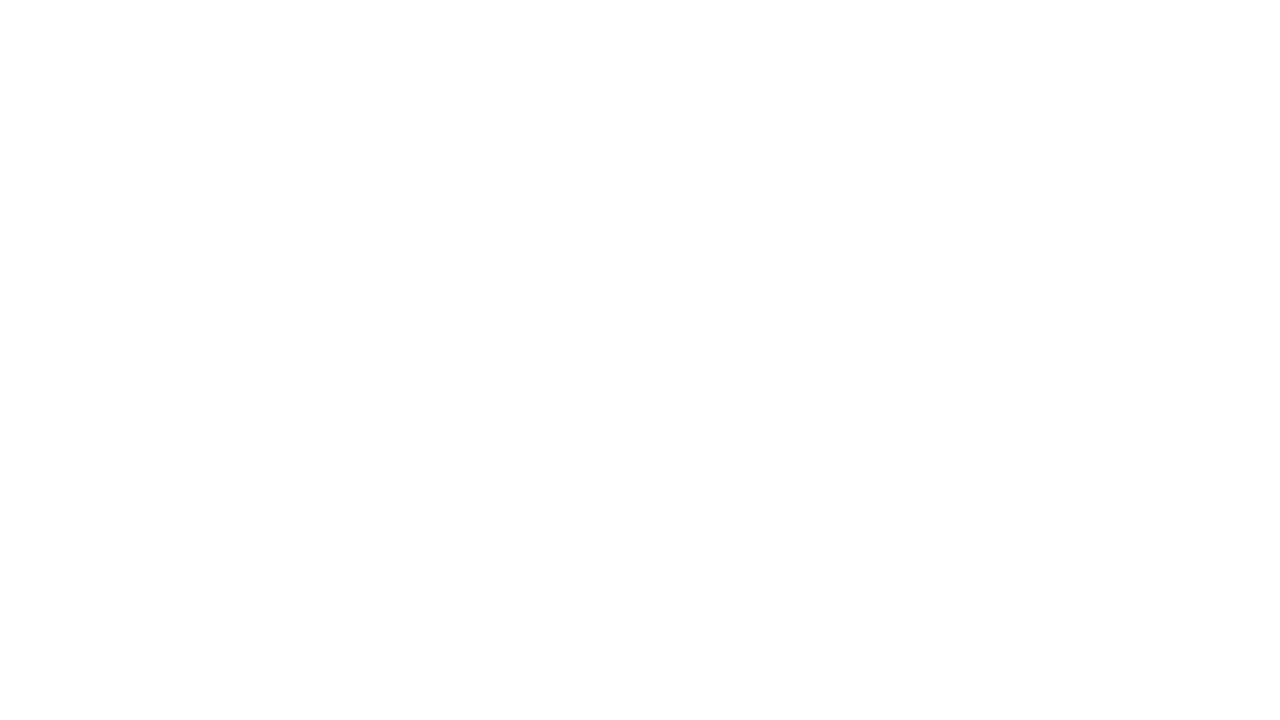

Navigated back to web form page
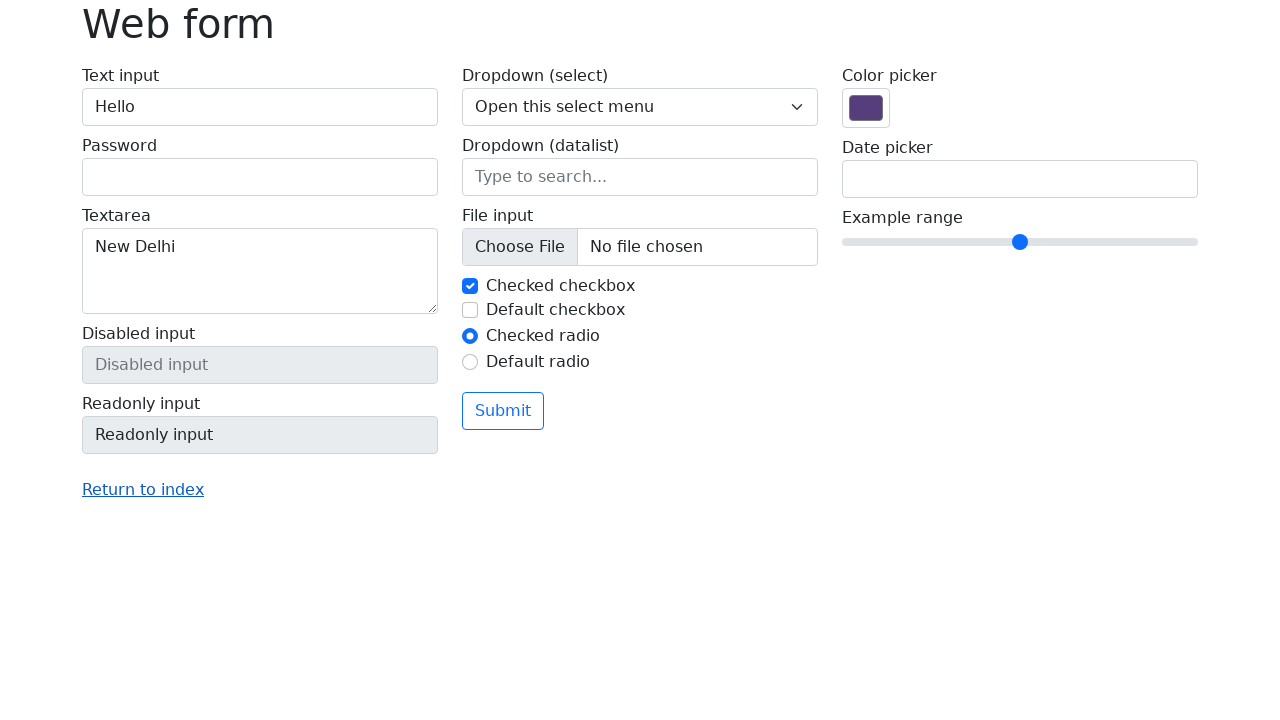

Clicked 'Return' link at (143, 490) on text=Return
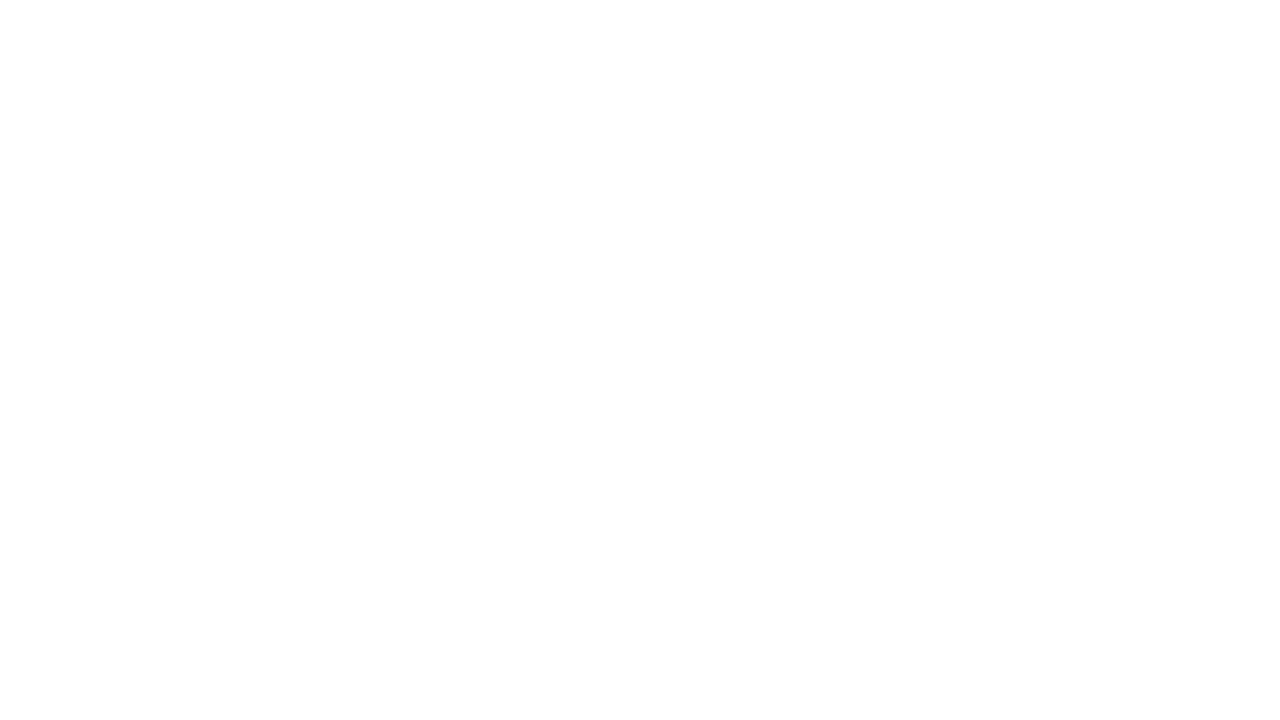

Navigated back to web form page again
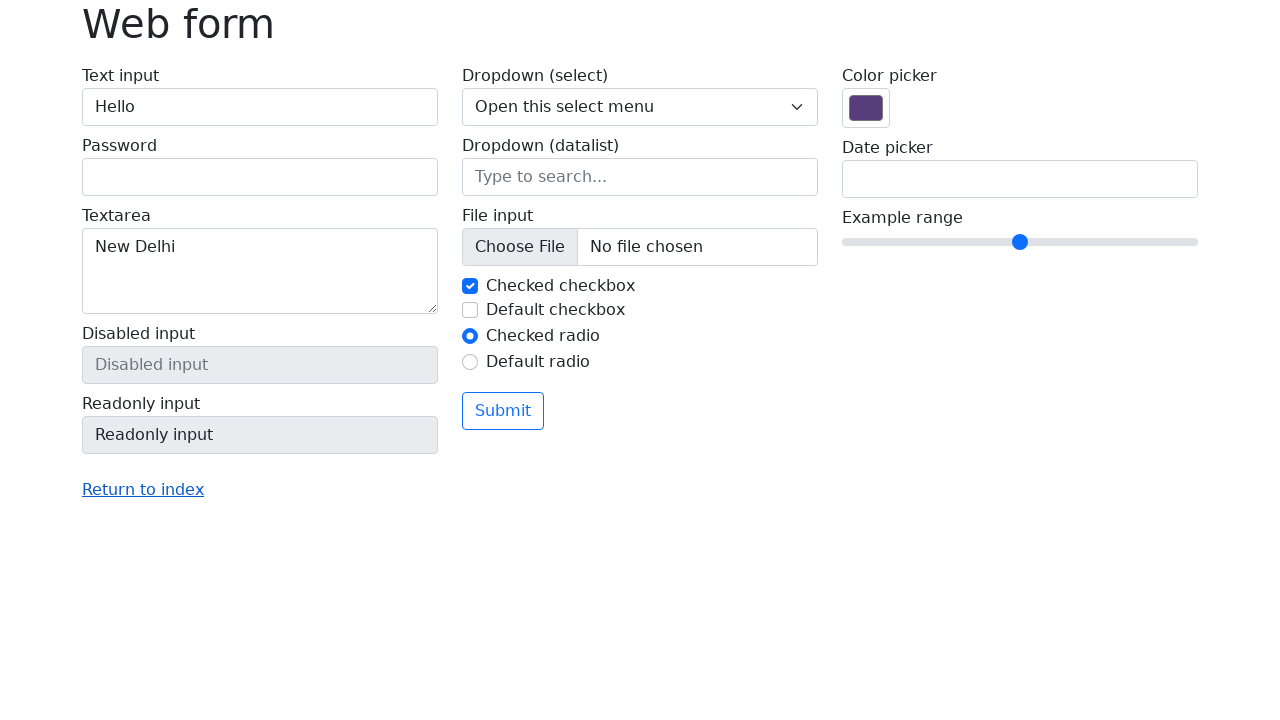

Selected dropdown option with value '1' on select[name='my-select']
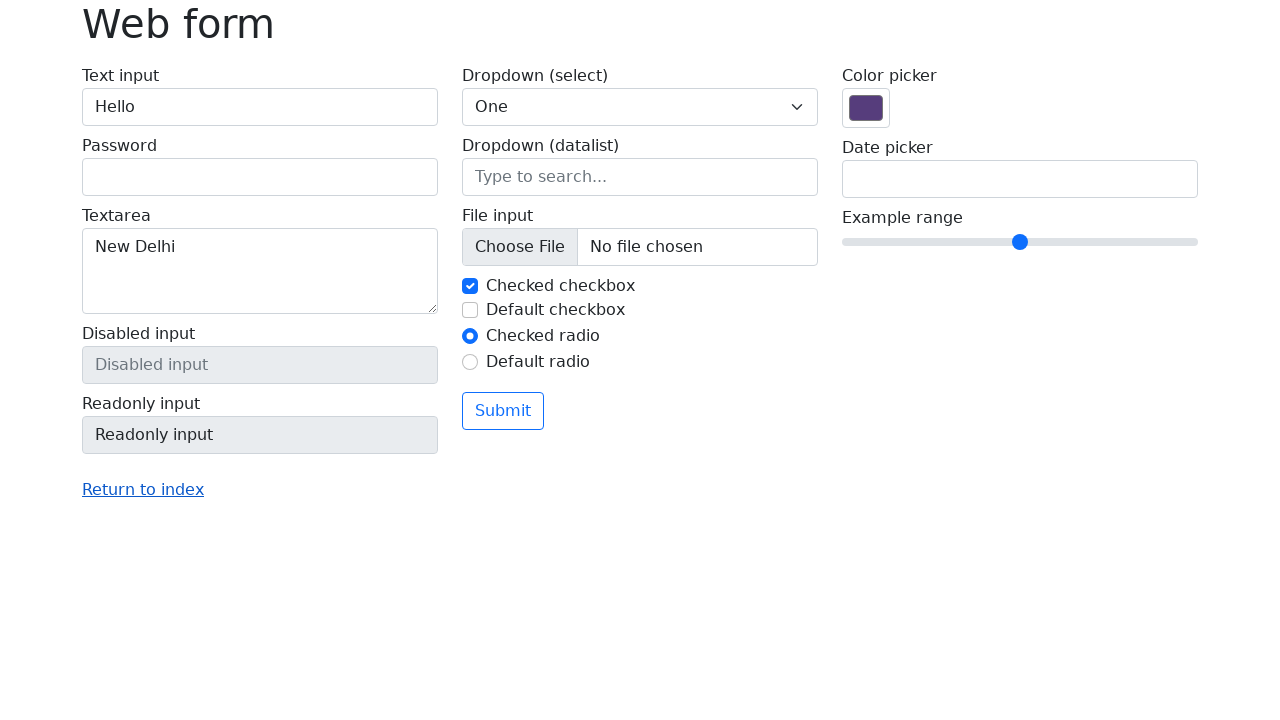

Clicked datalist input field at (640, 177) on input[name='my-datalist']
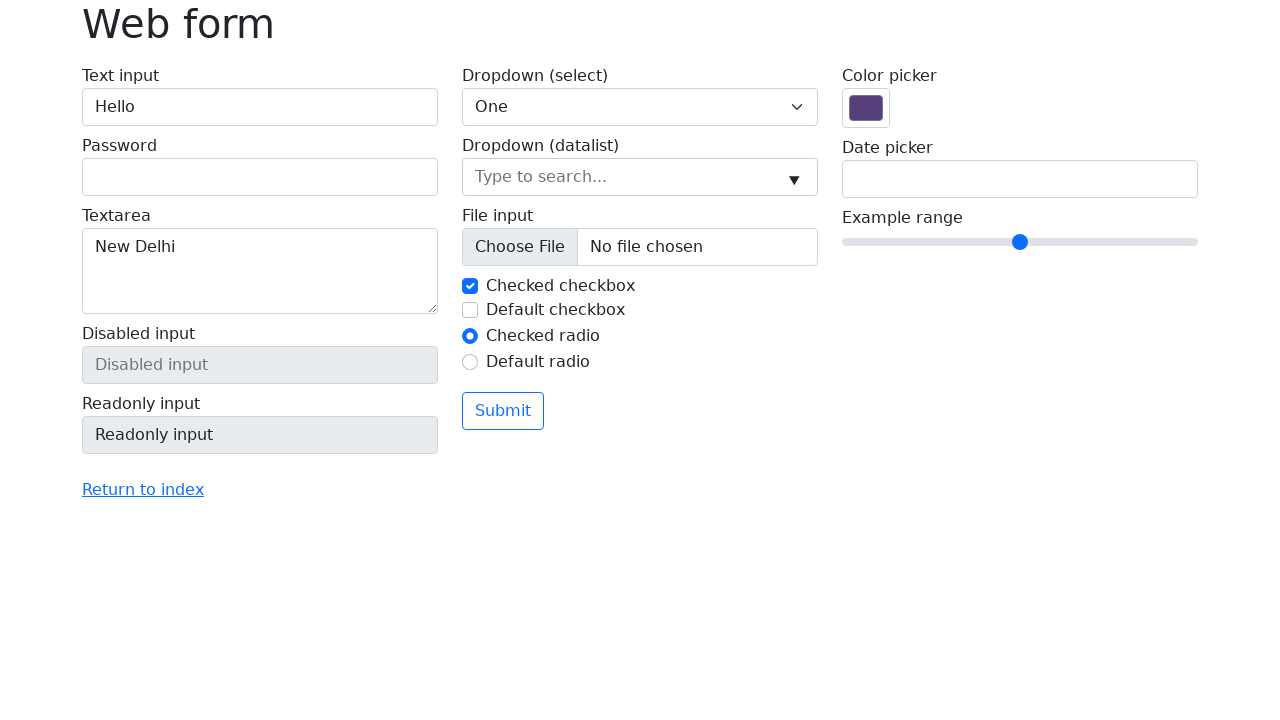

Filled datalist with 'San Francisco' on input[name='my-datalist']
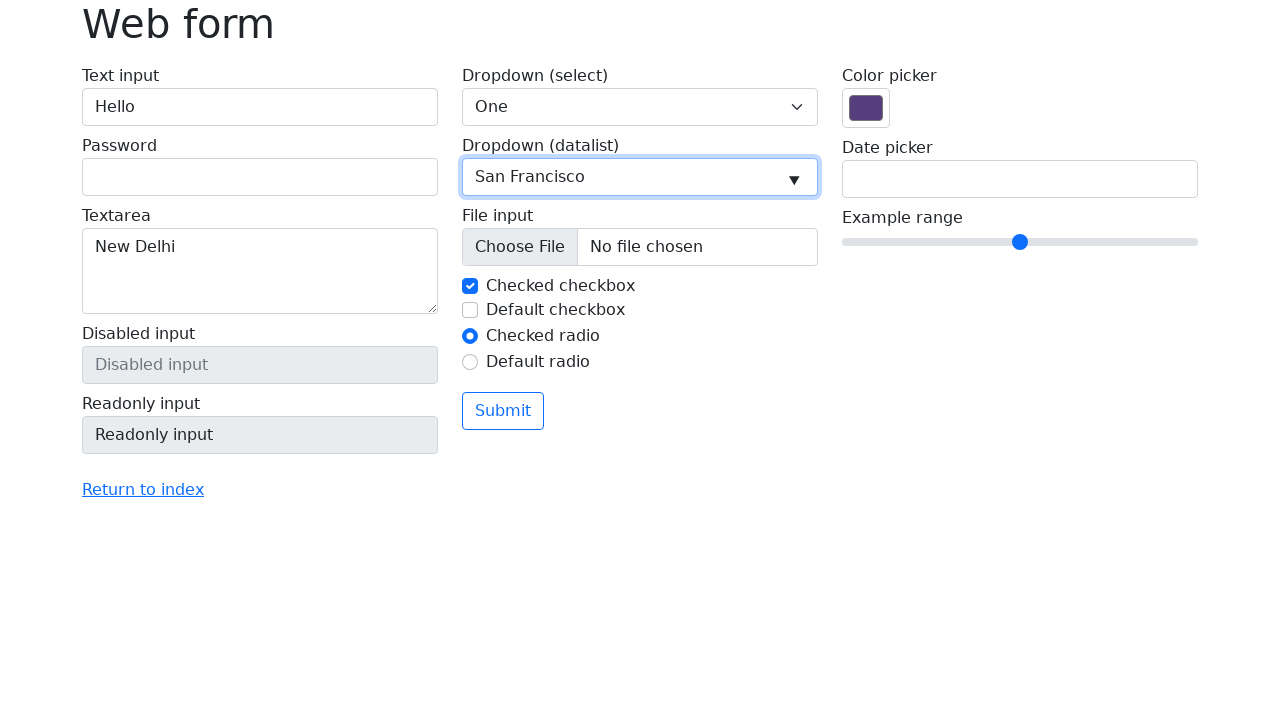

Clicked date picker input field at (1020, 179) on input[name='my-date']
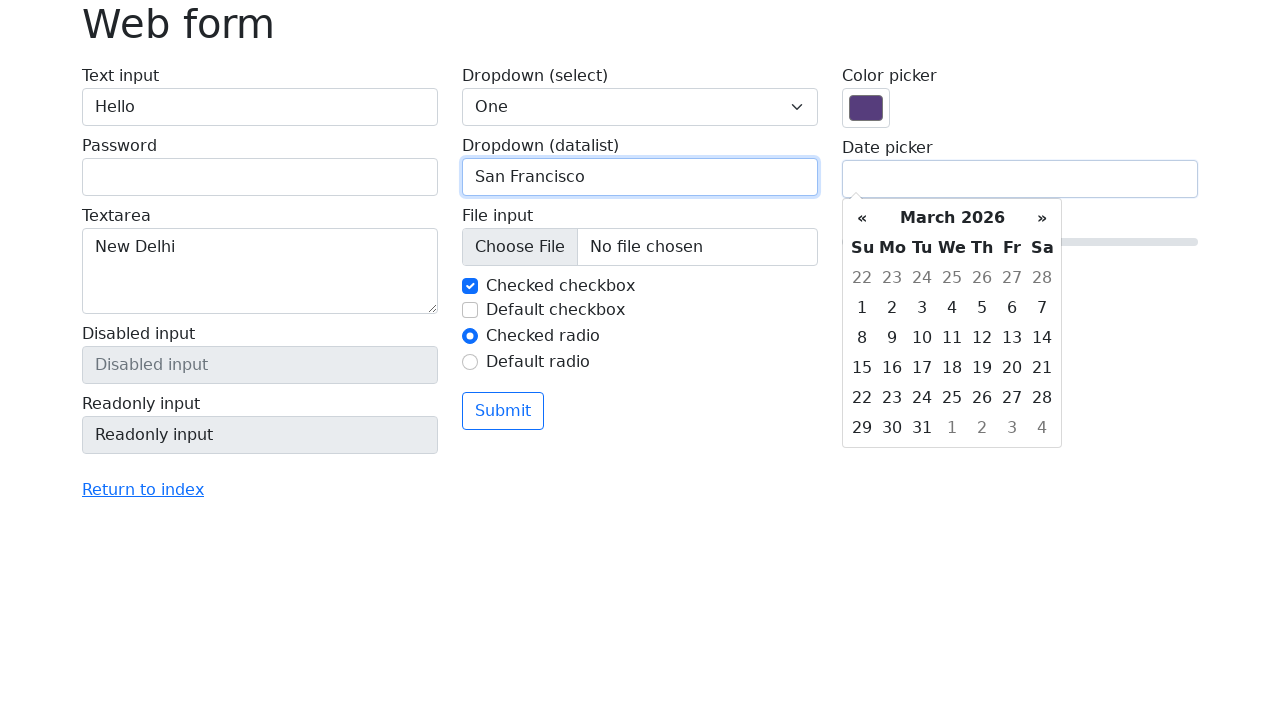

Selected date '4' from date picker calendar at (952, 308) on xpath=//td[text()='4']
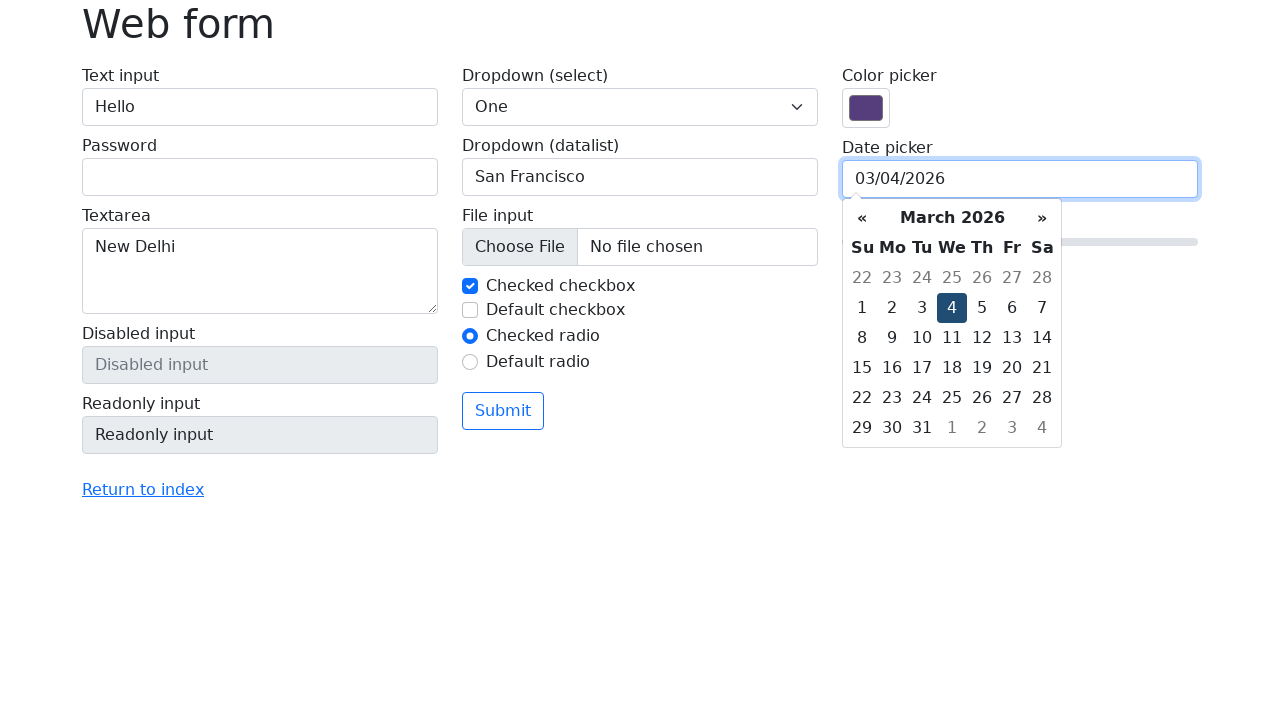

Verified elements with class 'w-100' are present
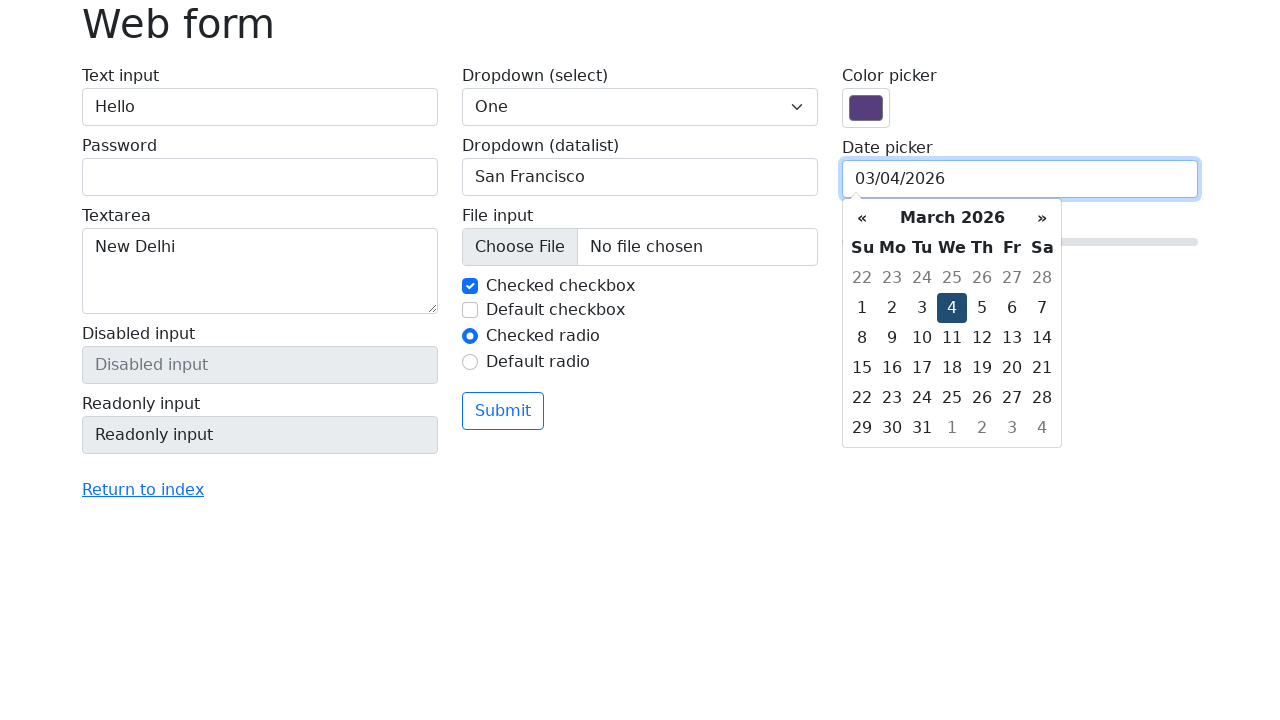

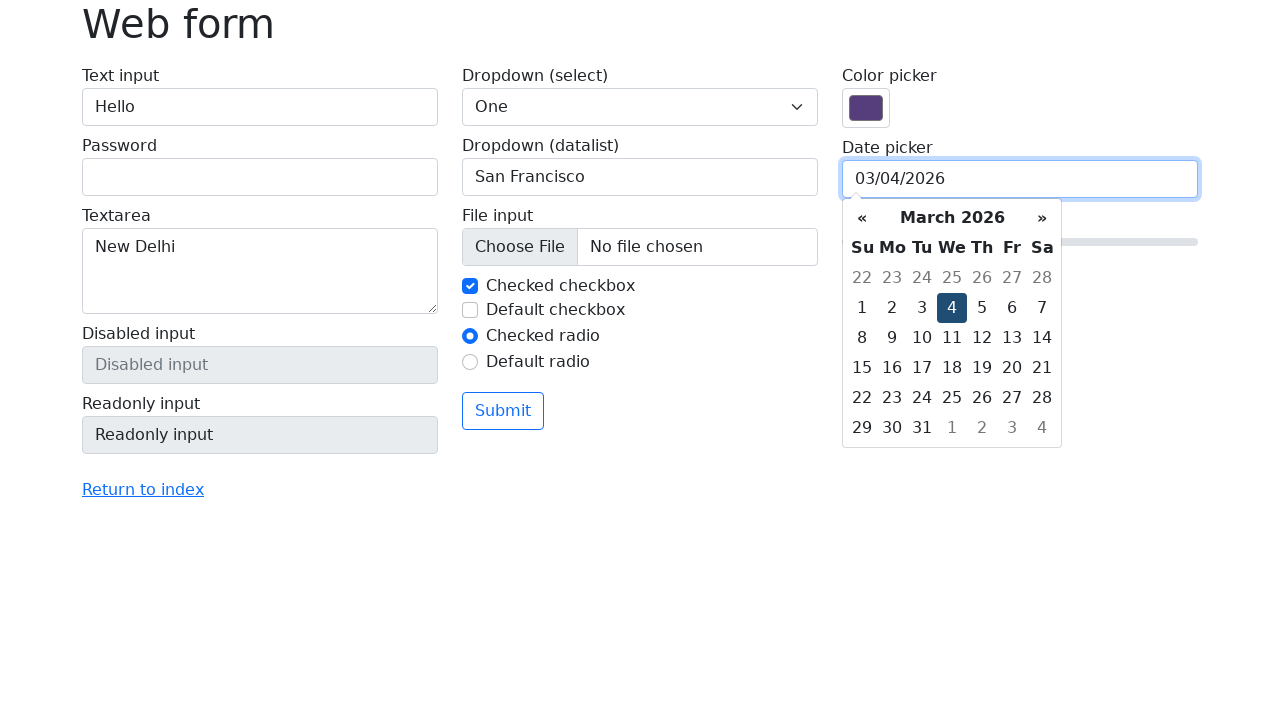